Tests fluent wait functionality by monitoring a countdown timer until it ends with "00"

Starting URL: https://automationfc.github.io/fluent-wait/

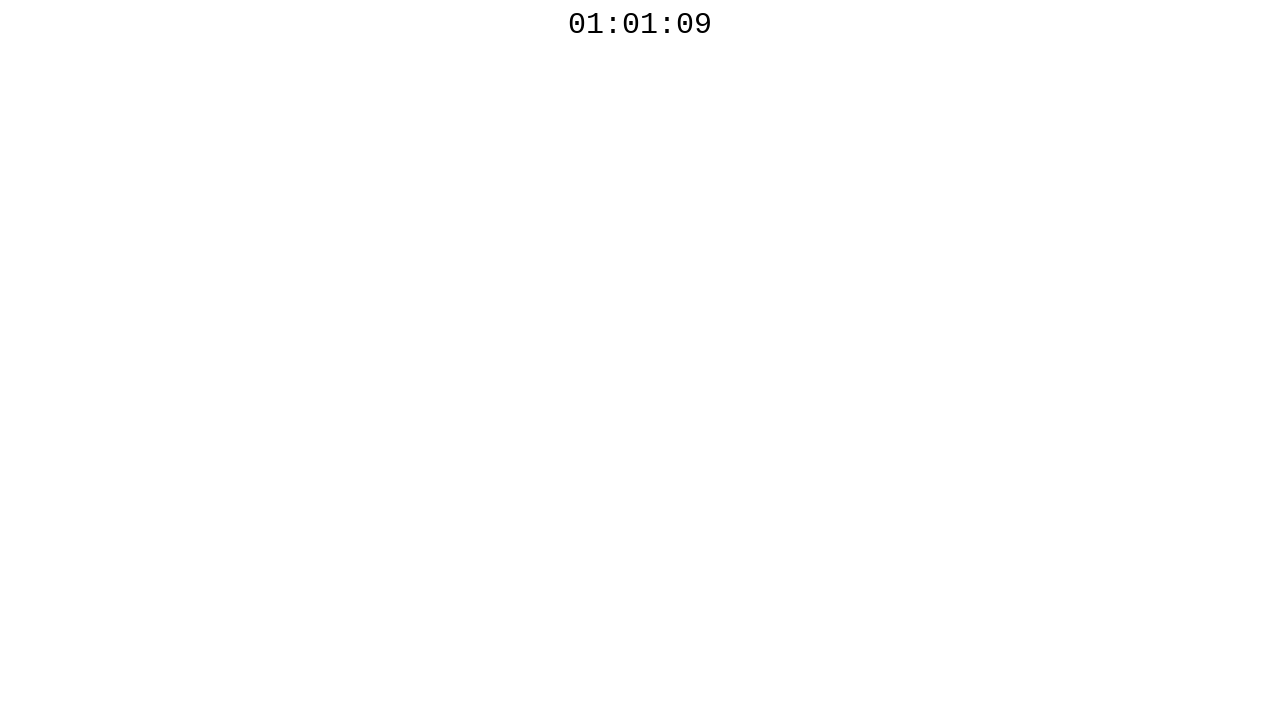

Navigated to fluent-wait test page
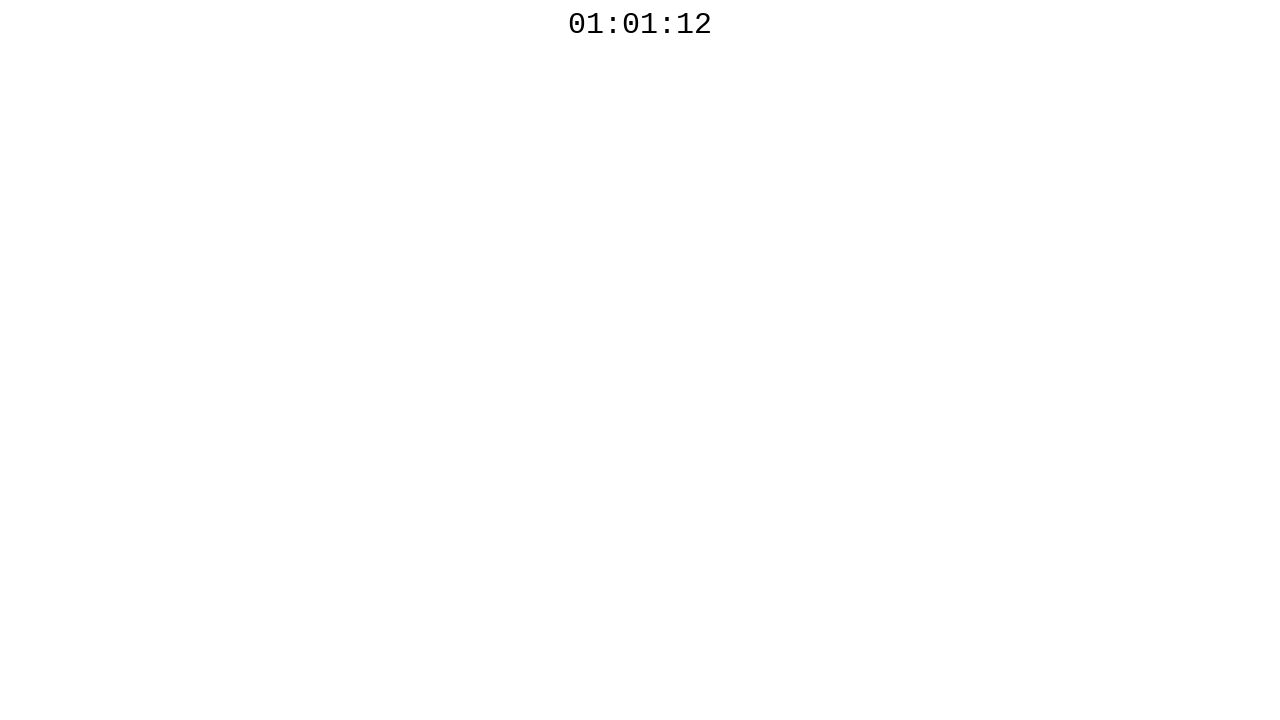

Countdown timer element found and loaded
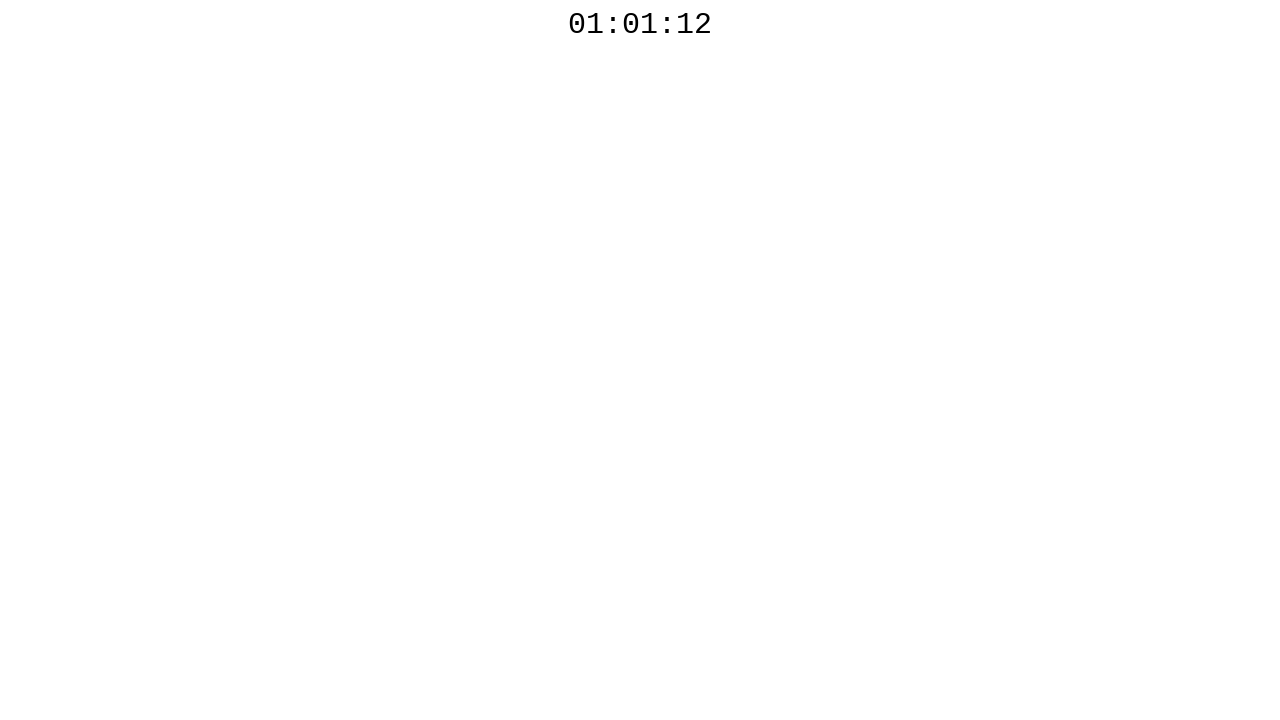

Read countdown timer text: 01:01:12
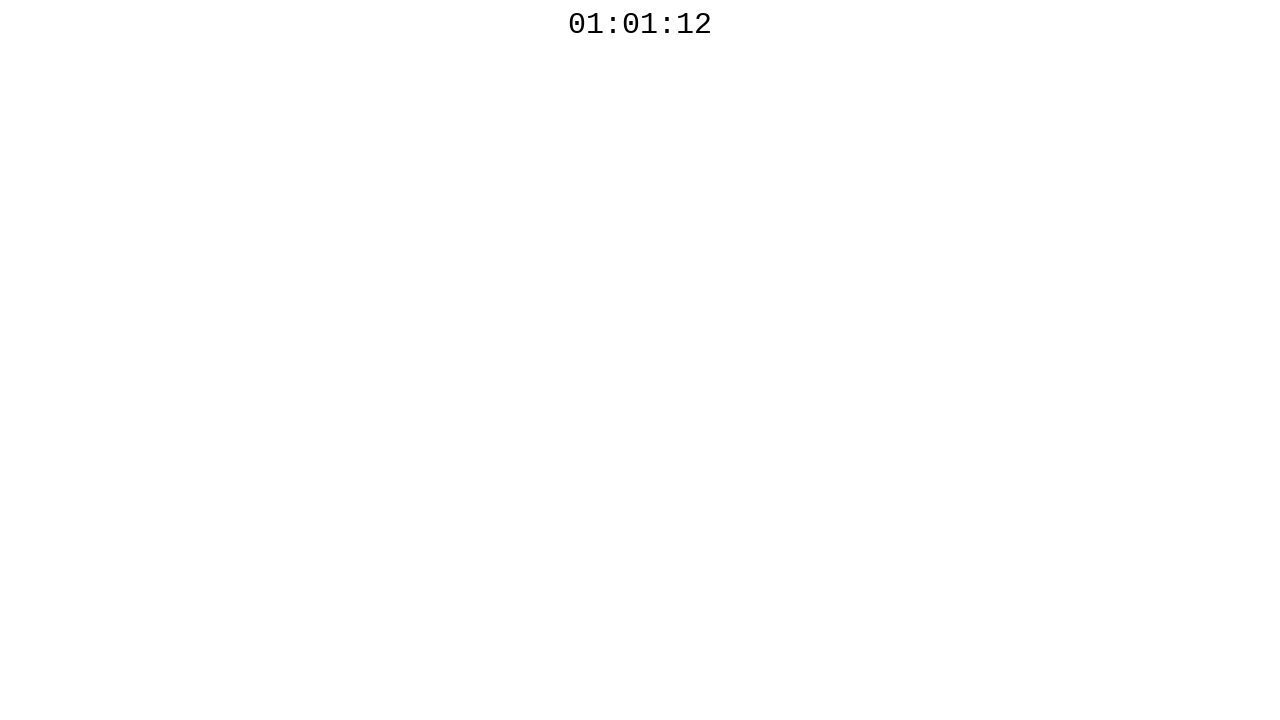

Waited 1 second before polling again
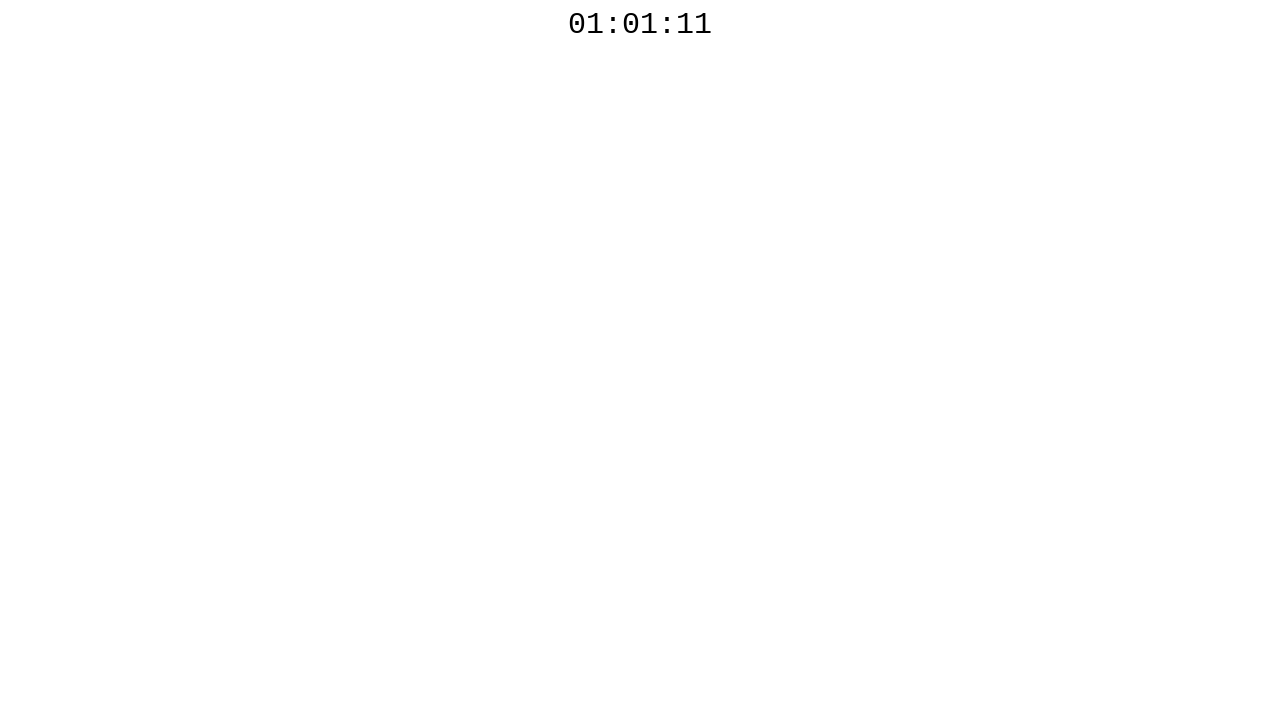

Read countdown timer text: 01:01:11
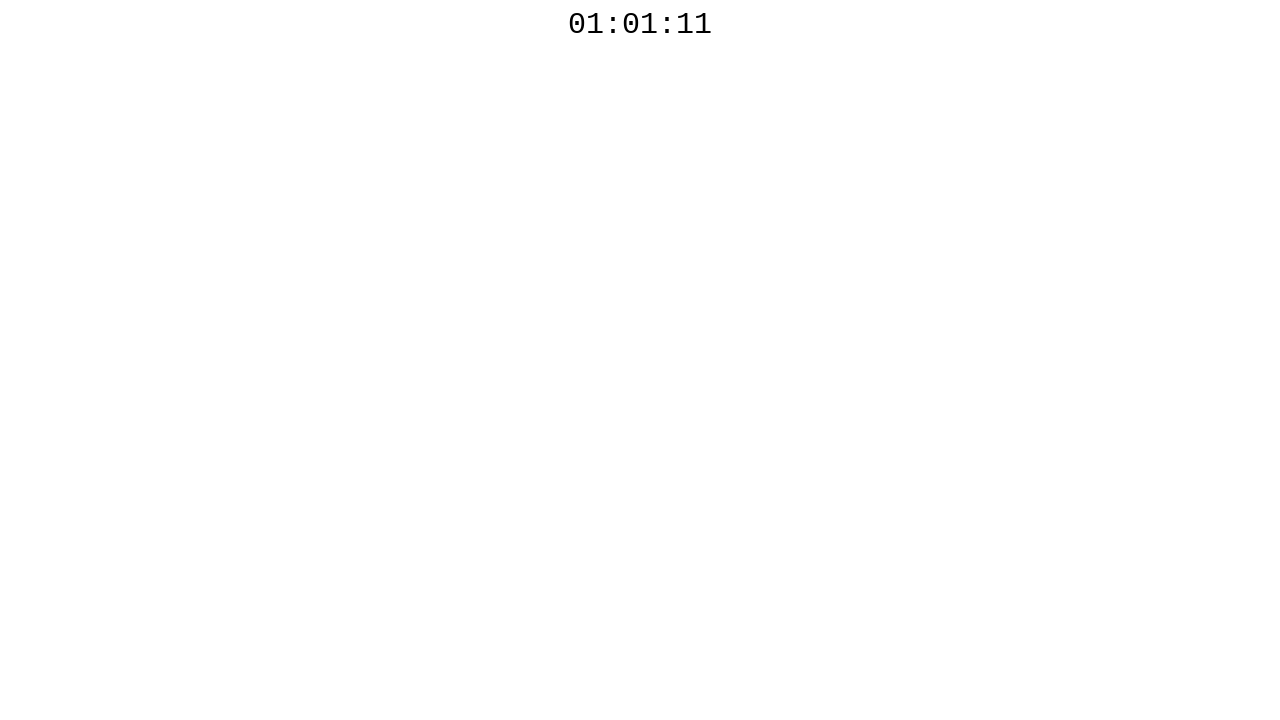

Waited 1 second before polling again
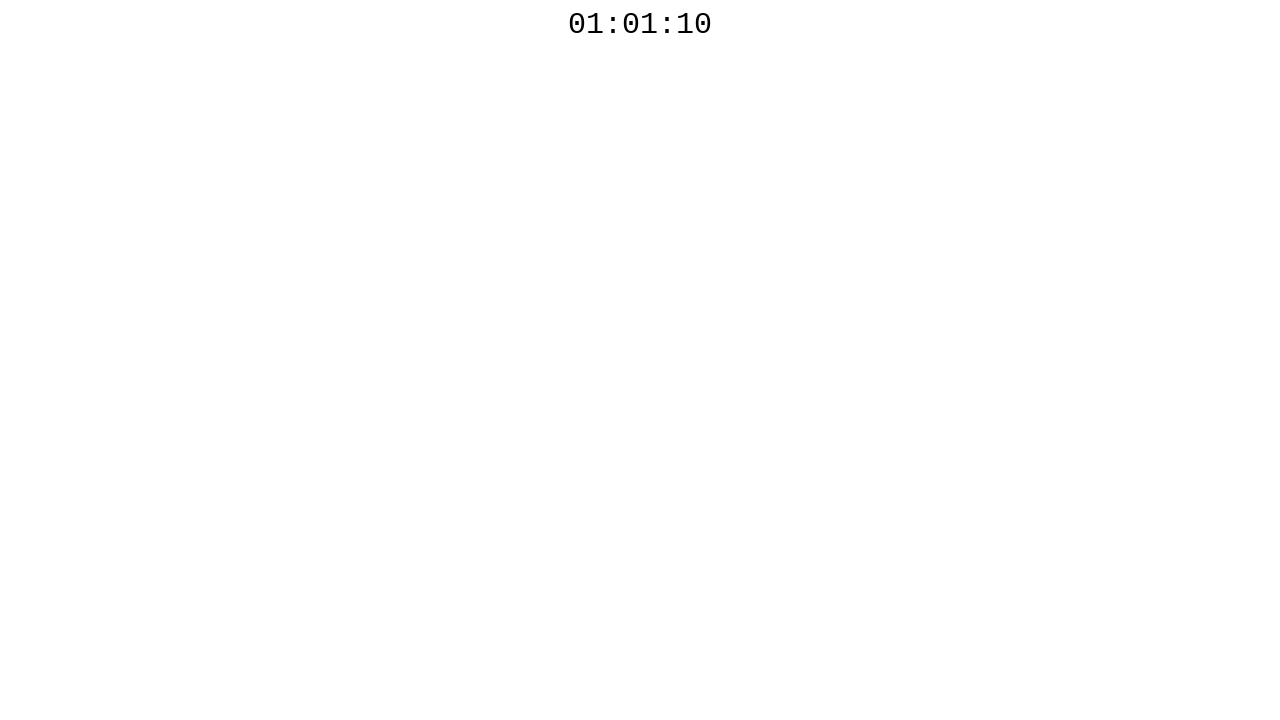

Read countdown timer text: 01:01:10
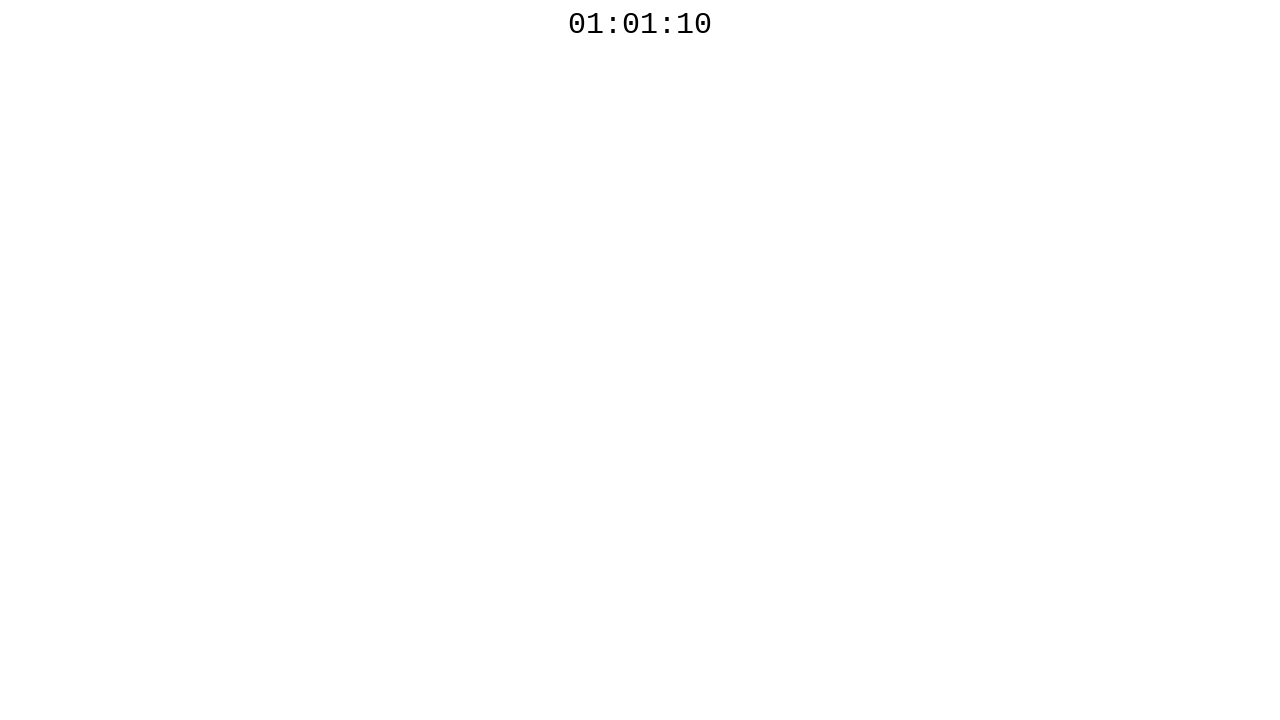

Waited 1 second before polling again
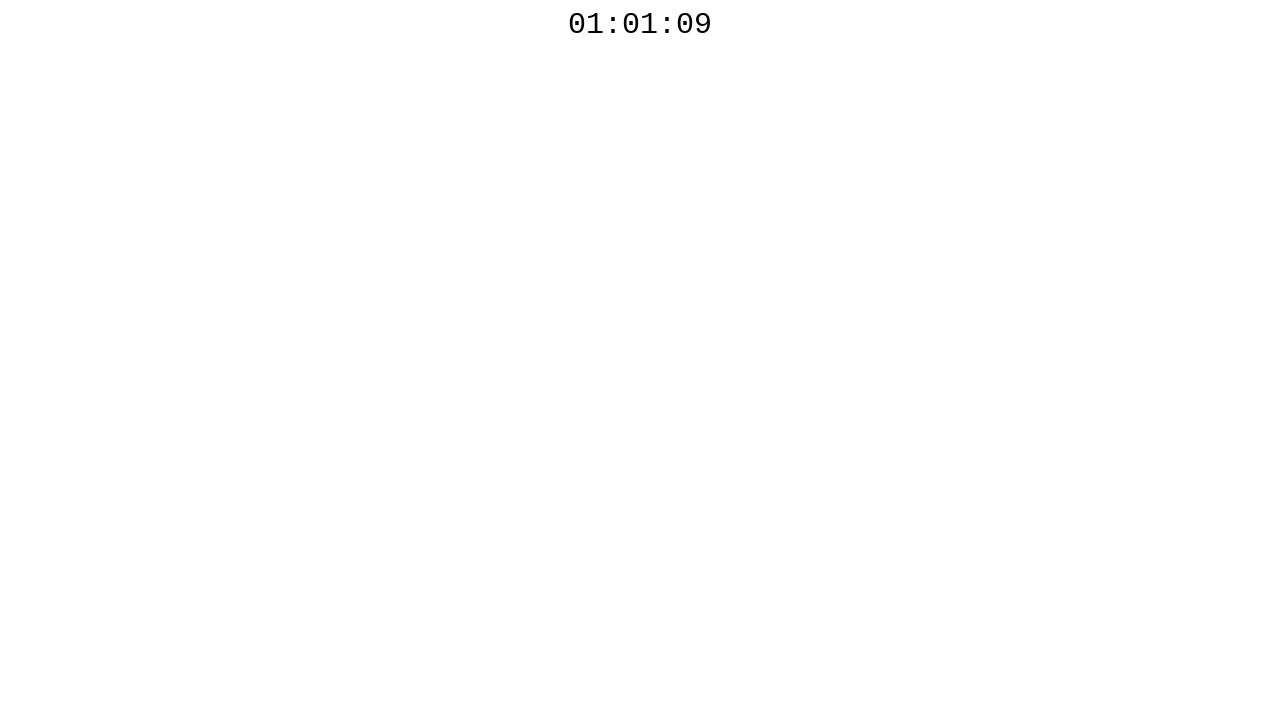

Read countdown timer text: 01:01:09
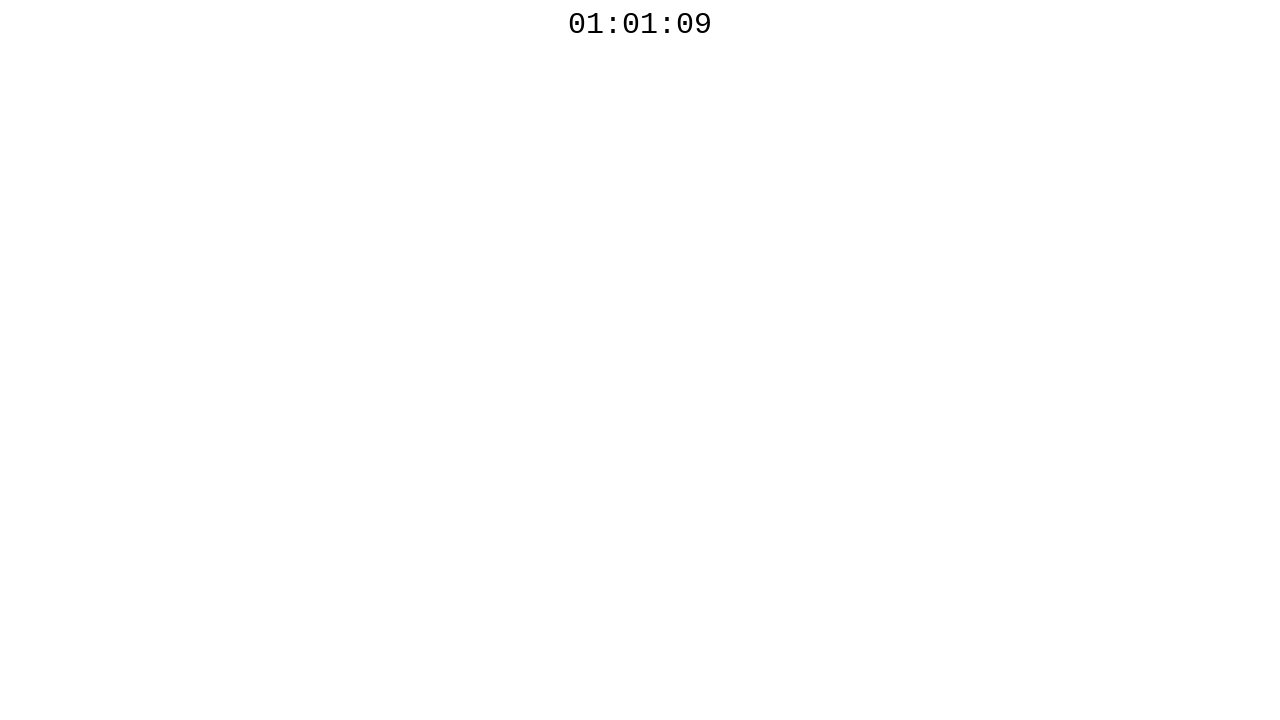

Waited 1 second before polling again
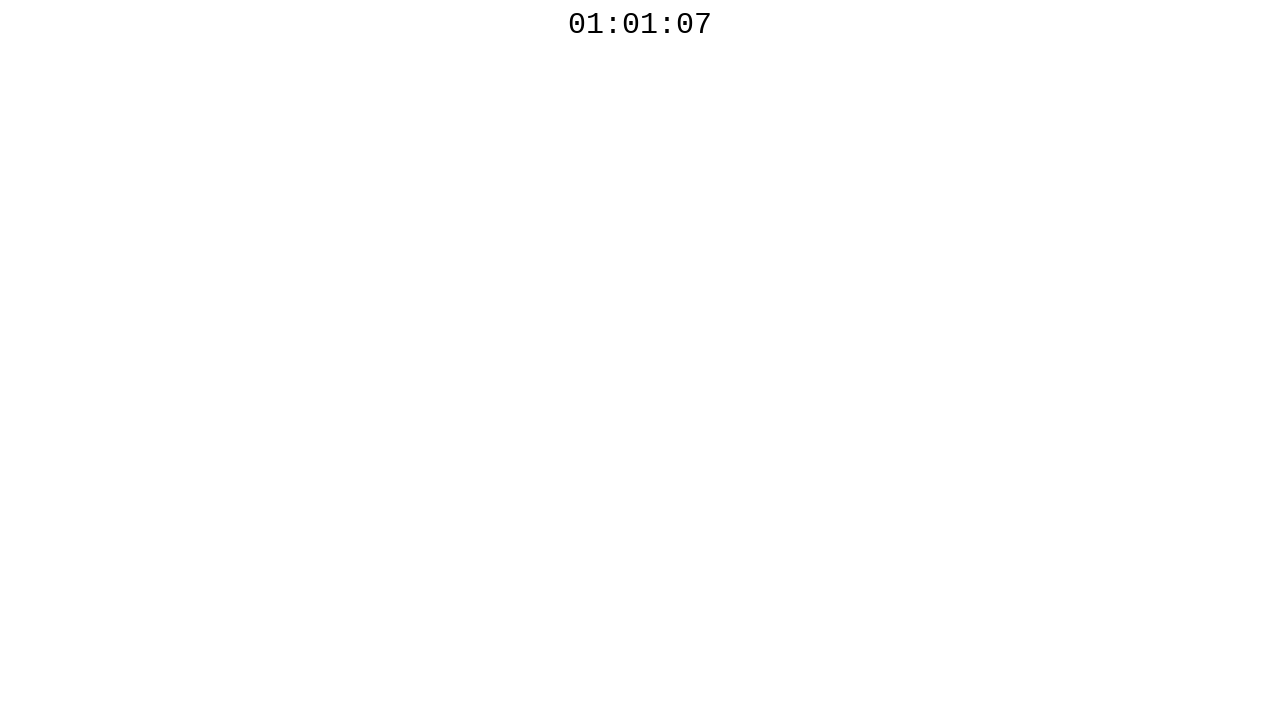

Read countdown timer text: 01:01:07
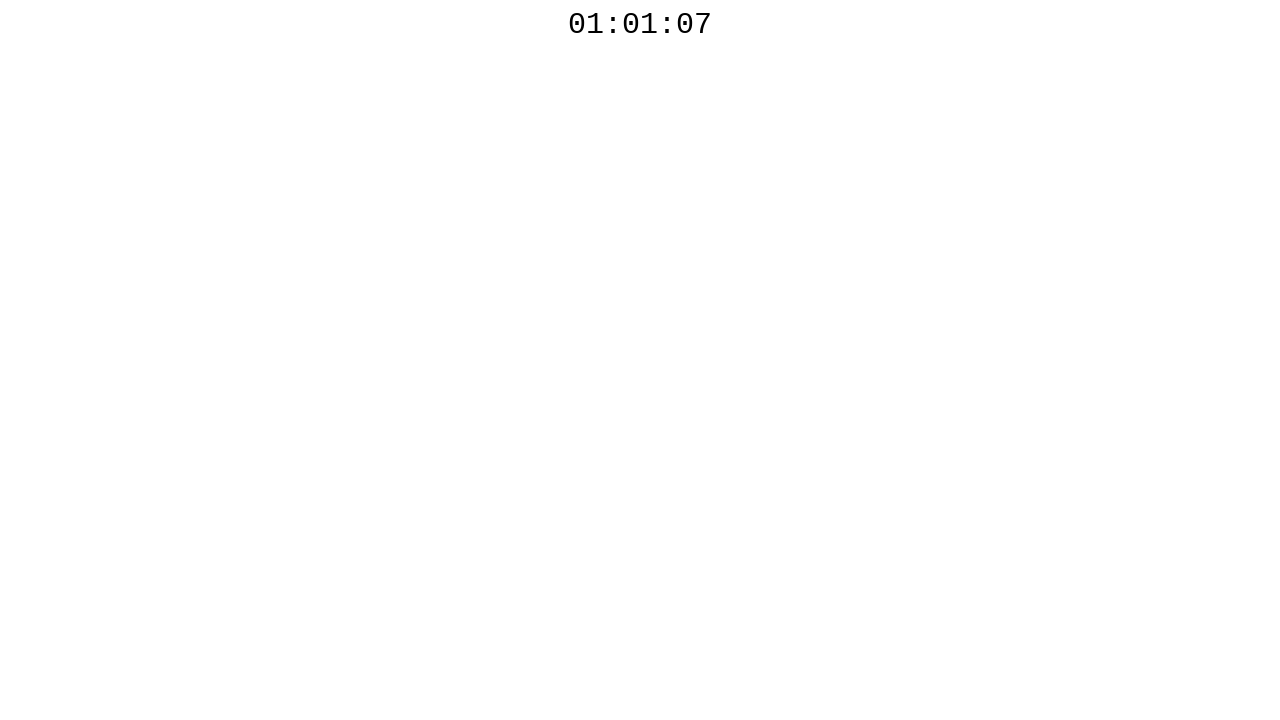

Waited 1 second before polling again
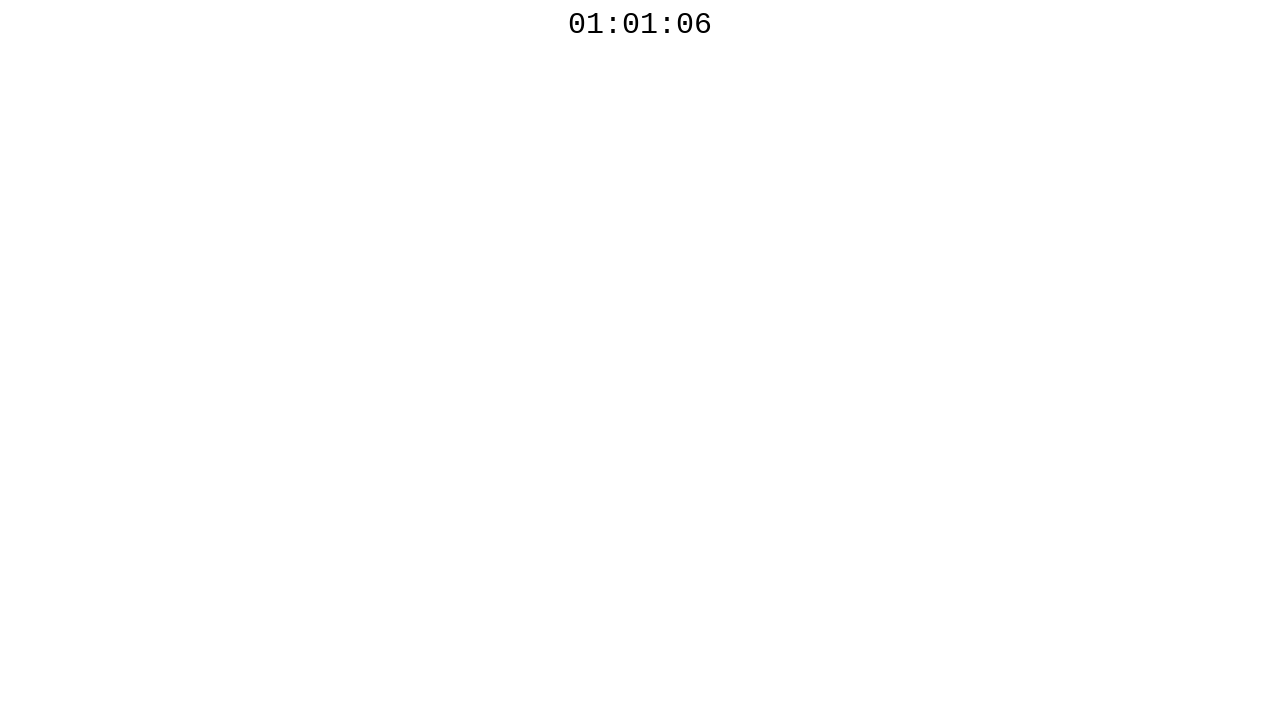

Read countdown timer text: 01:01:06
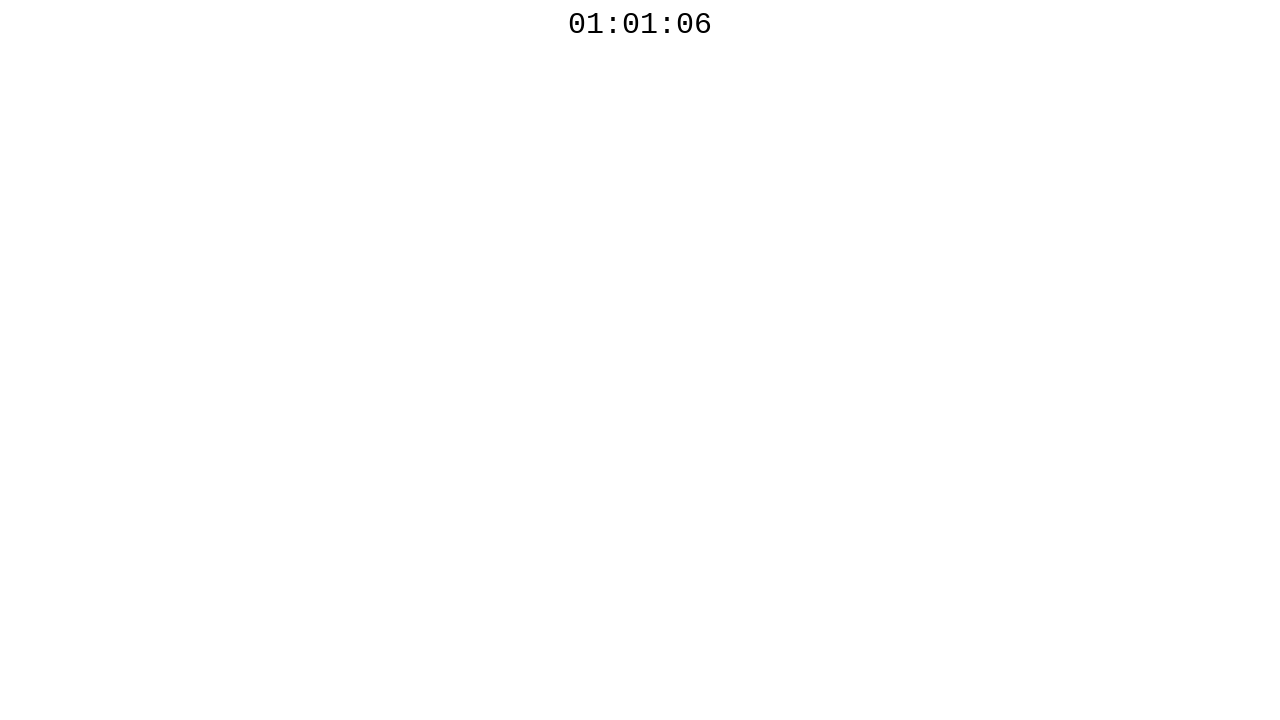

Waited 1 second before polling again
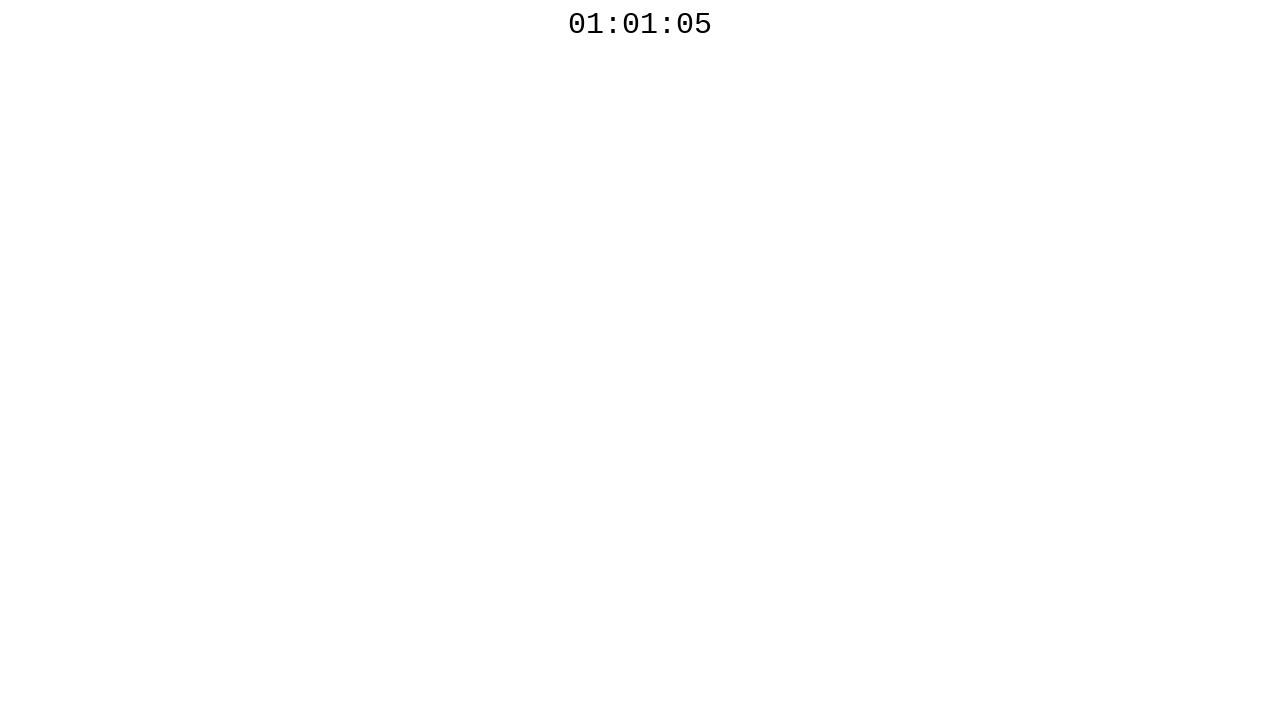

Read countdown timer text: 01:01:05
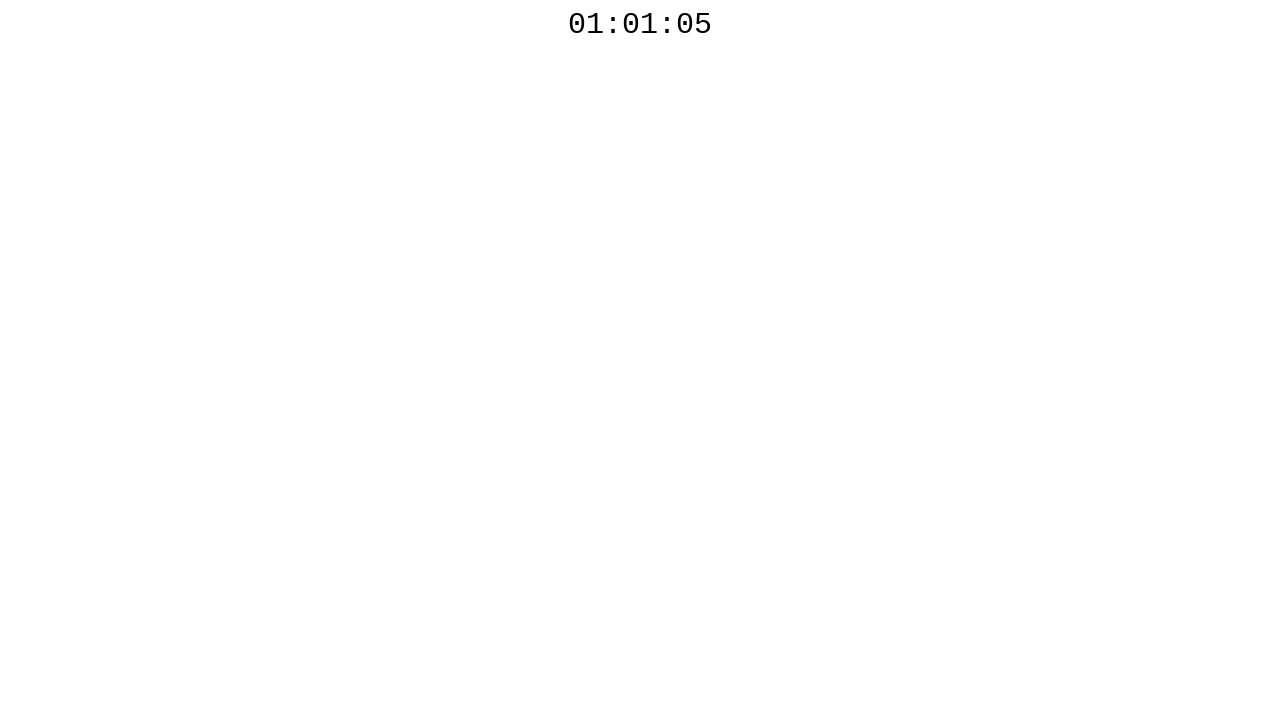

Waited 1 second before polling again
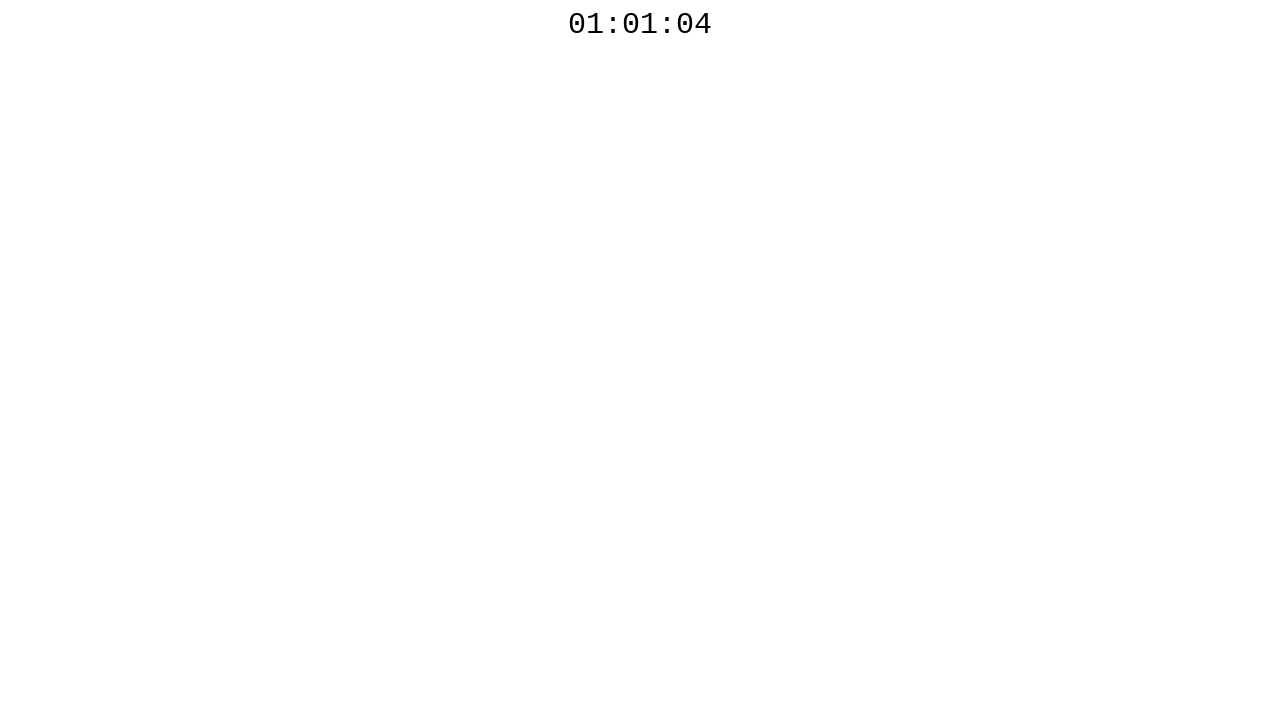

Read countdown timer text: 01:01:04
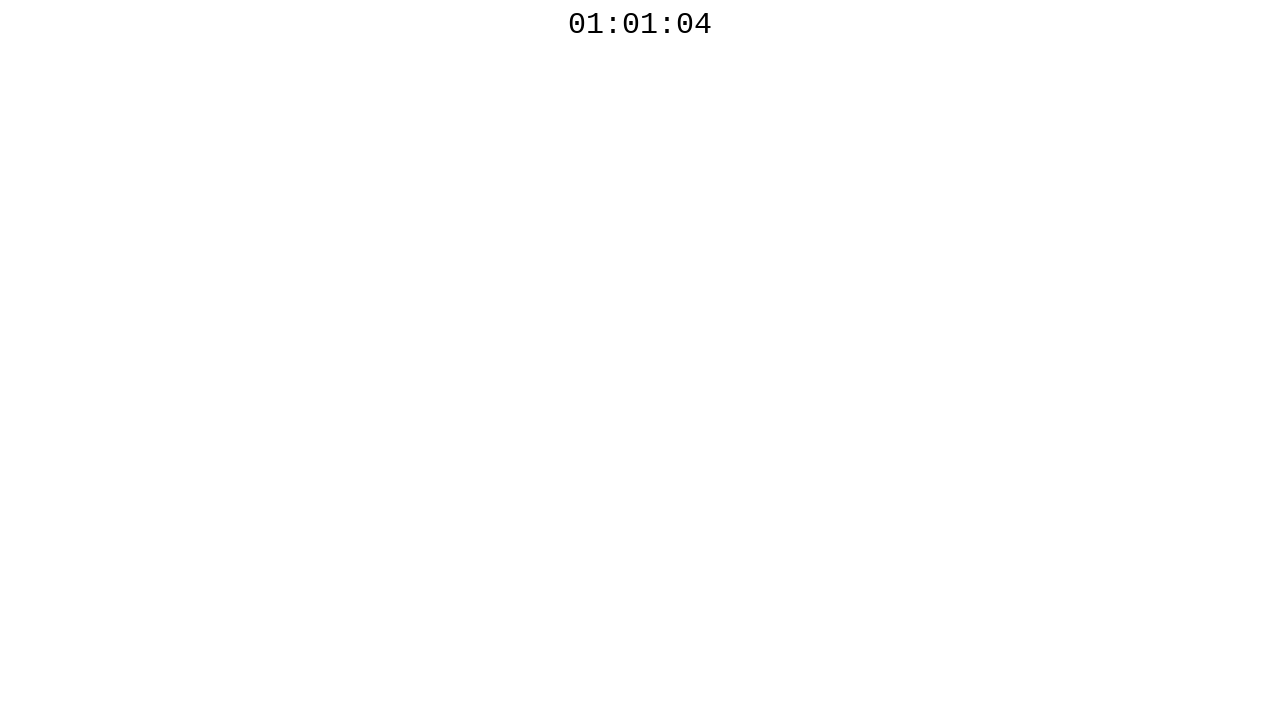

Waited 1 second before polling again
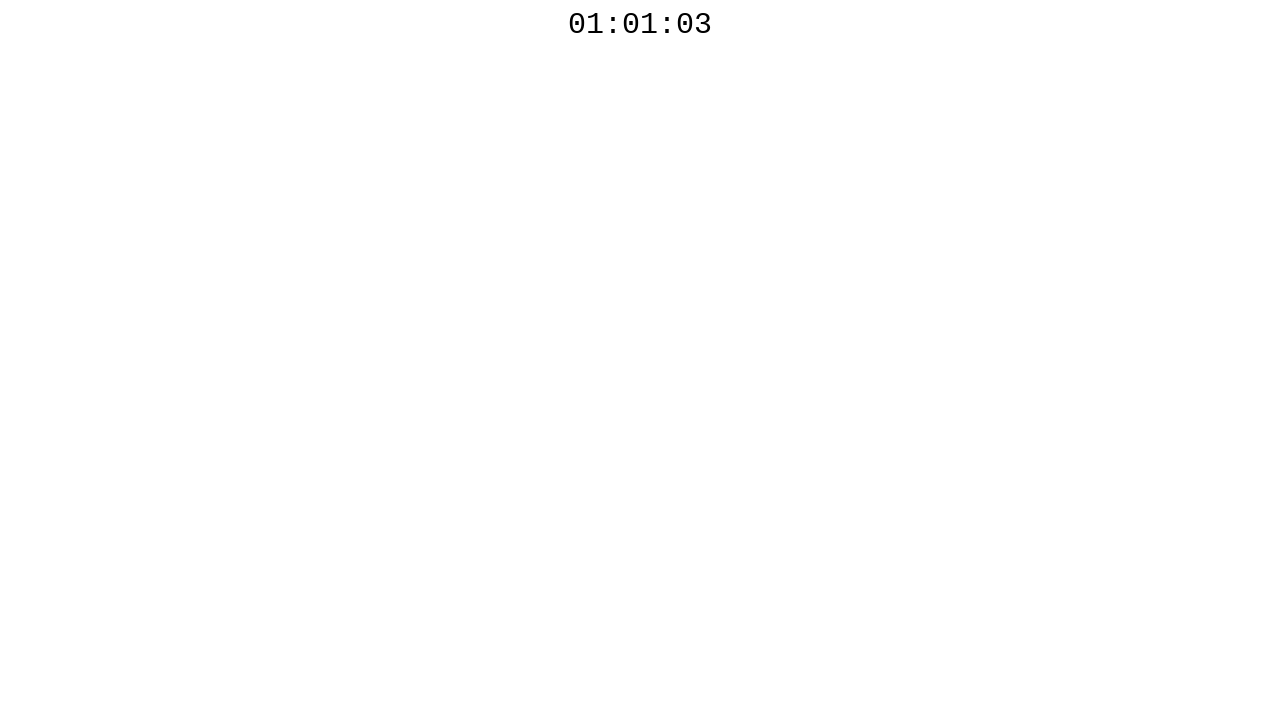

Read countdown timer text: 01:01:02
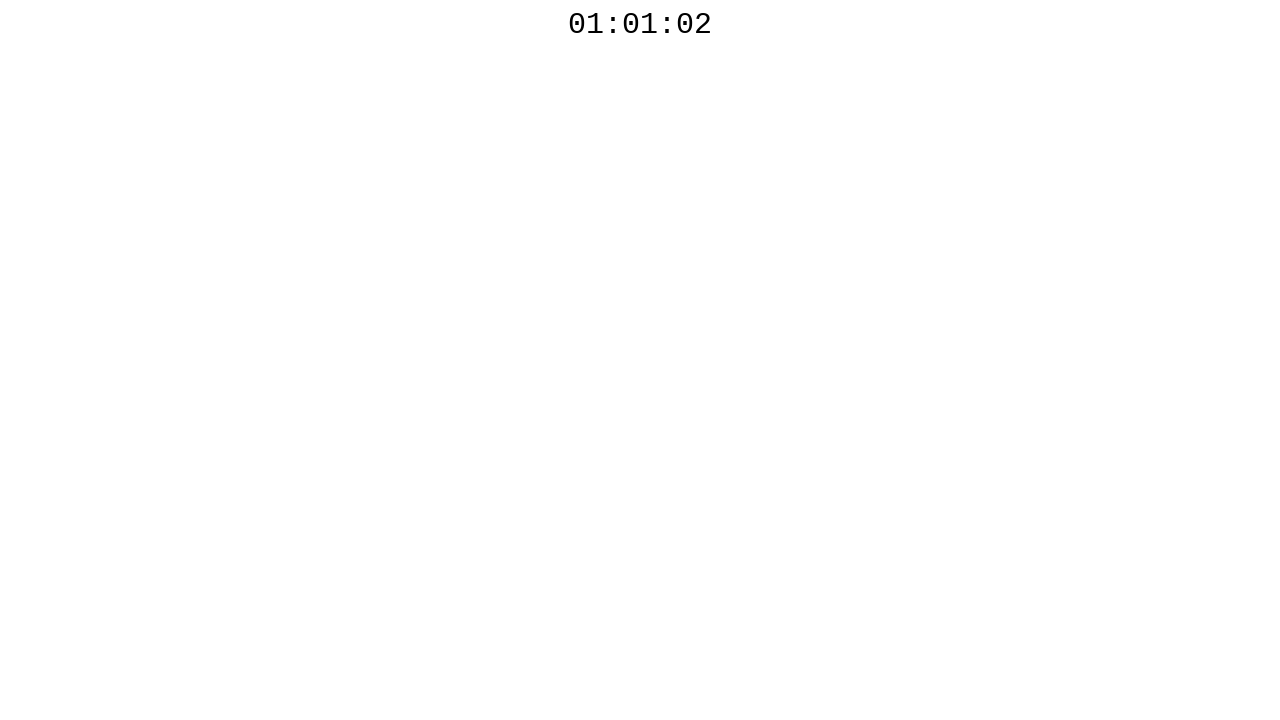

Waited 1 second before polling again
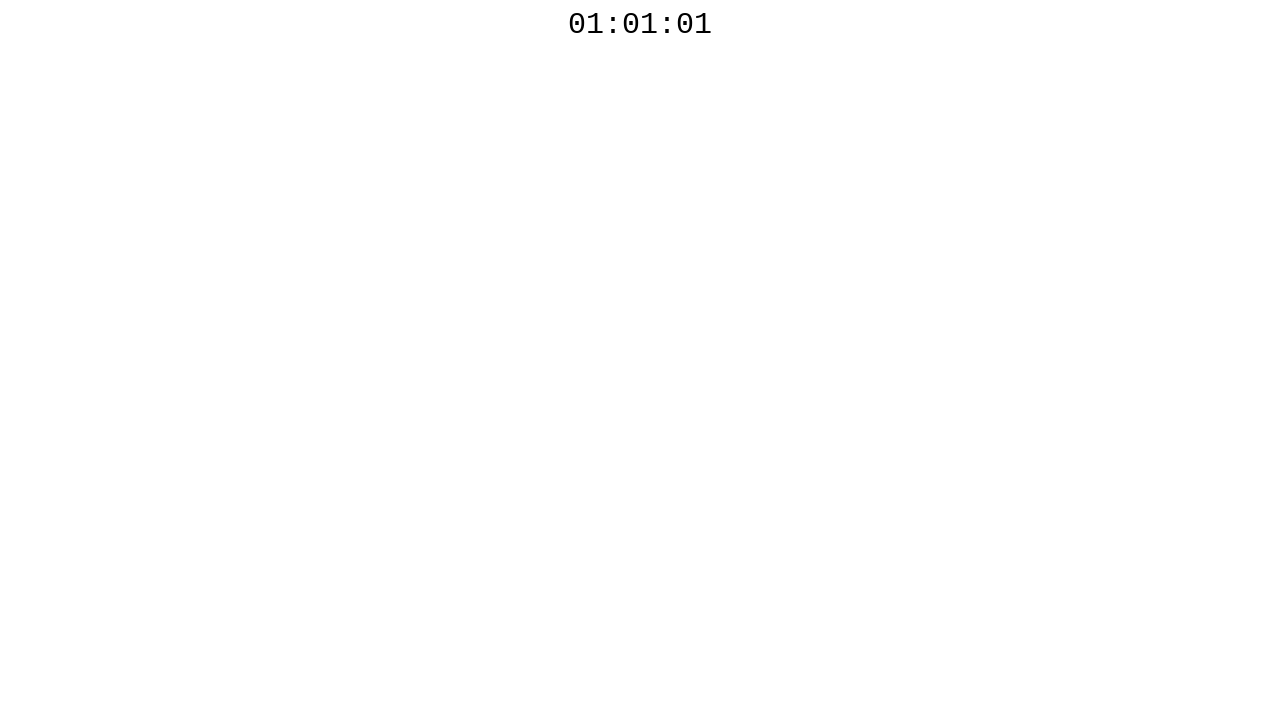

Read countdown timer text: 01:01:01
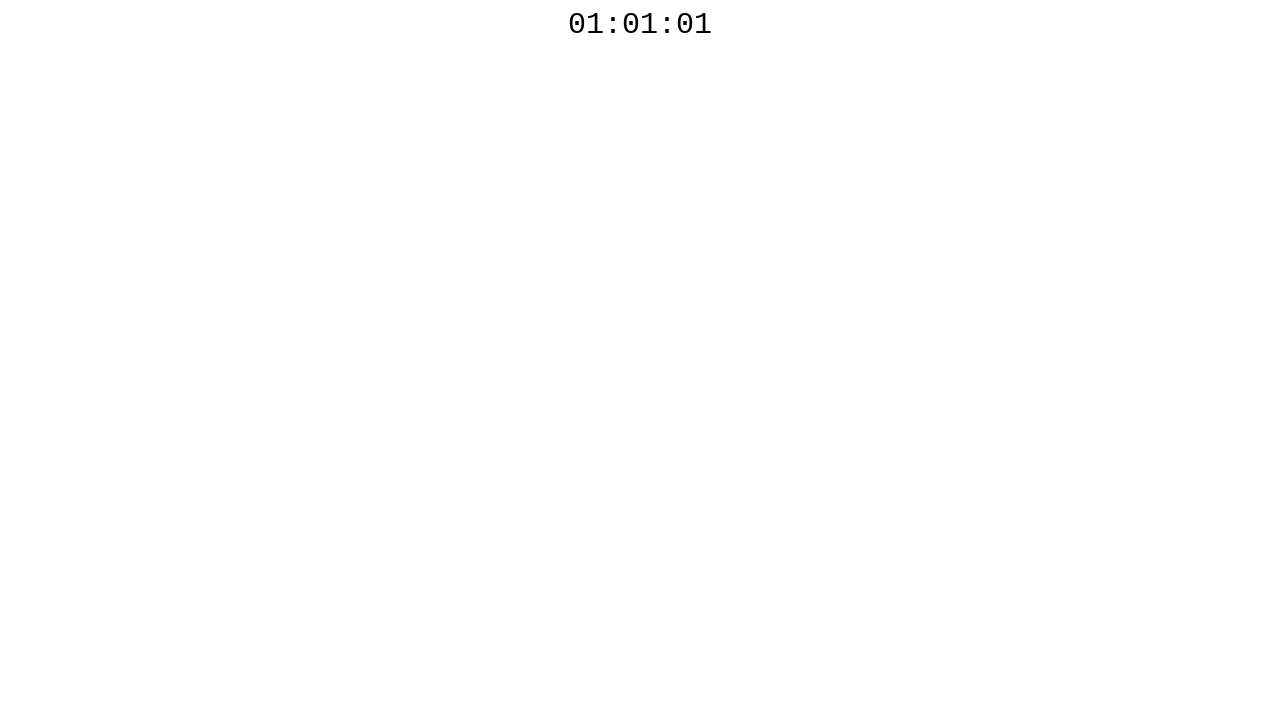

Waited 1 second before polling again
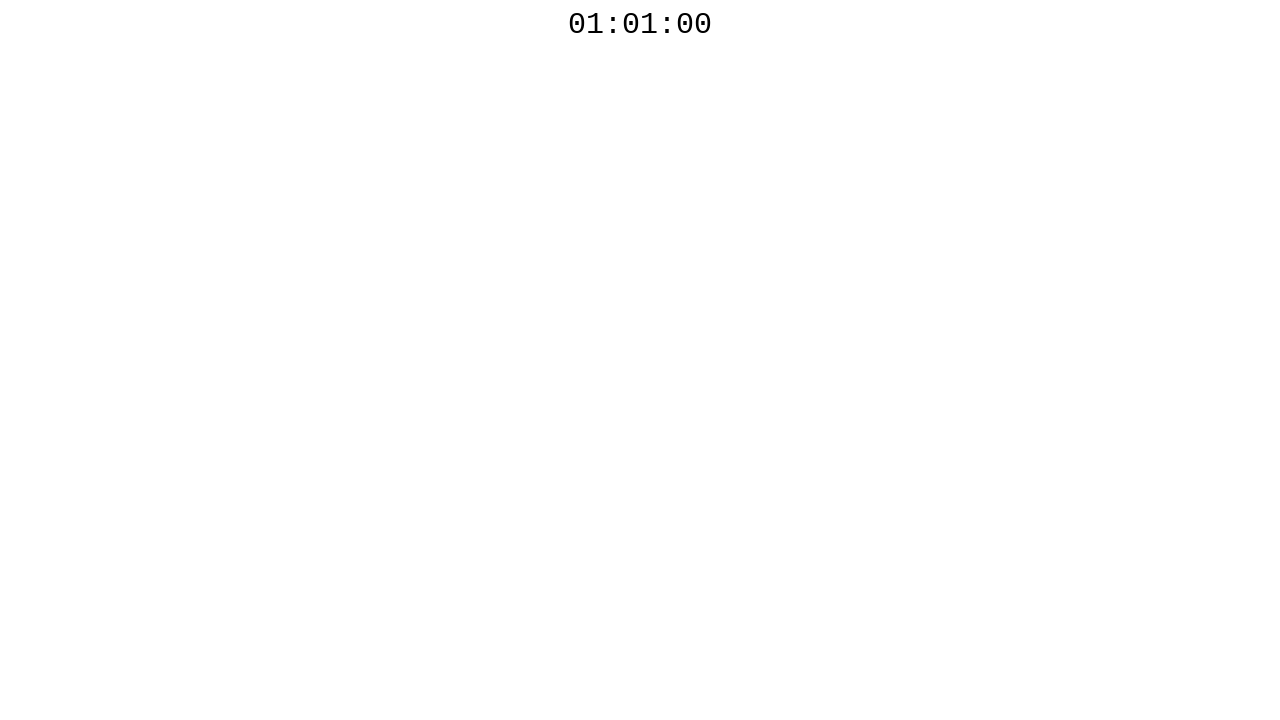

Read countdown timer text: 01:01:00
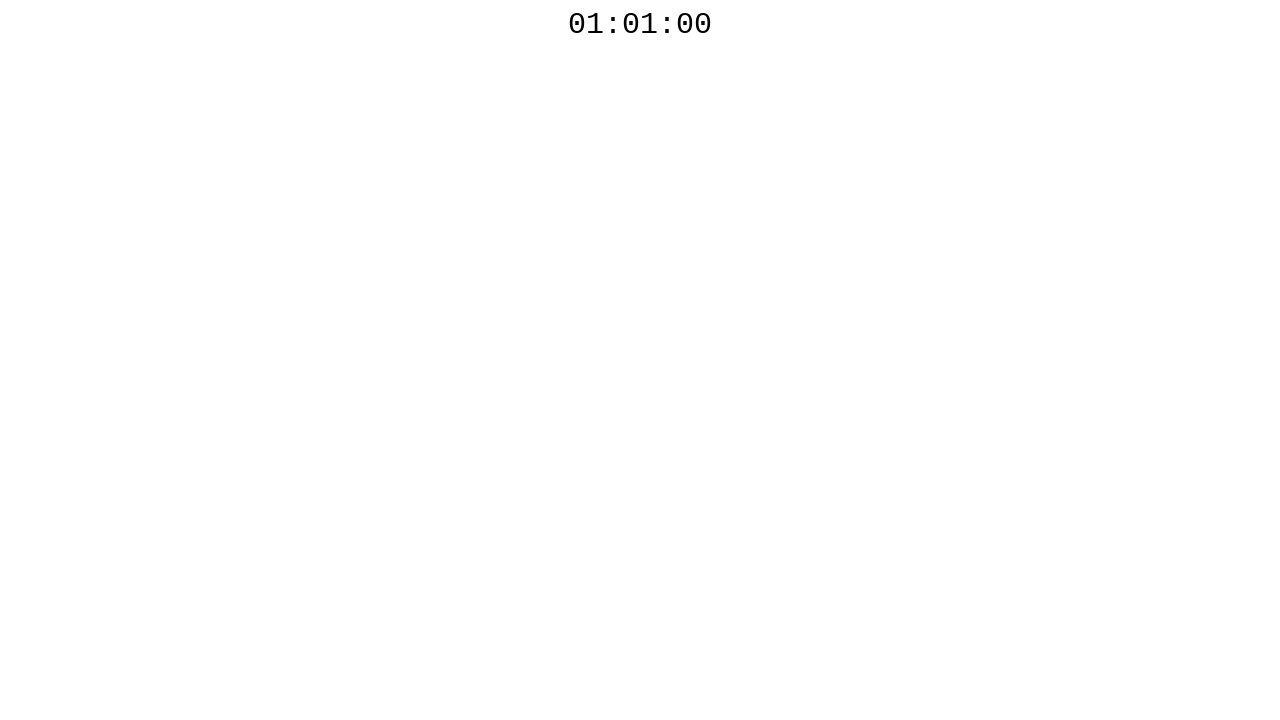

Countdown timer reached 00 - test completed
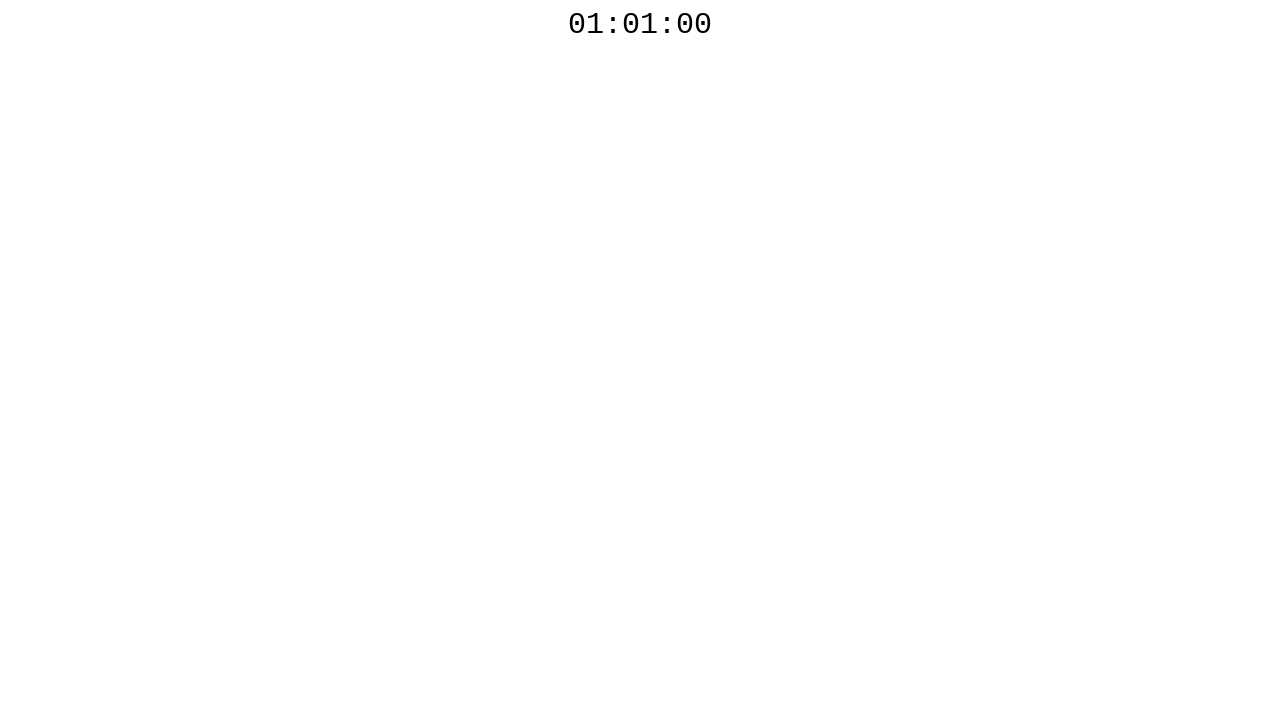

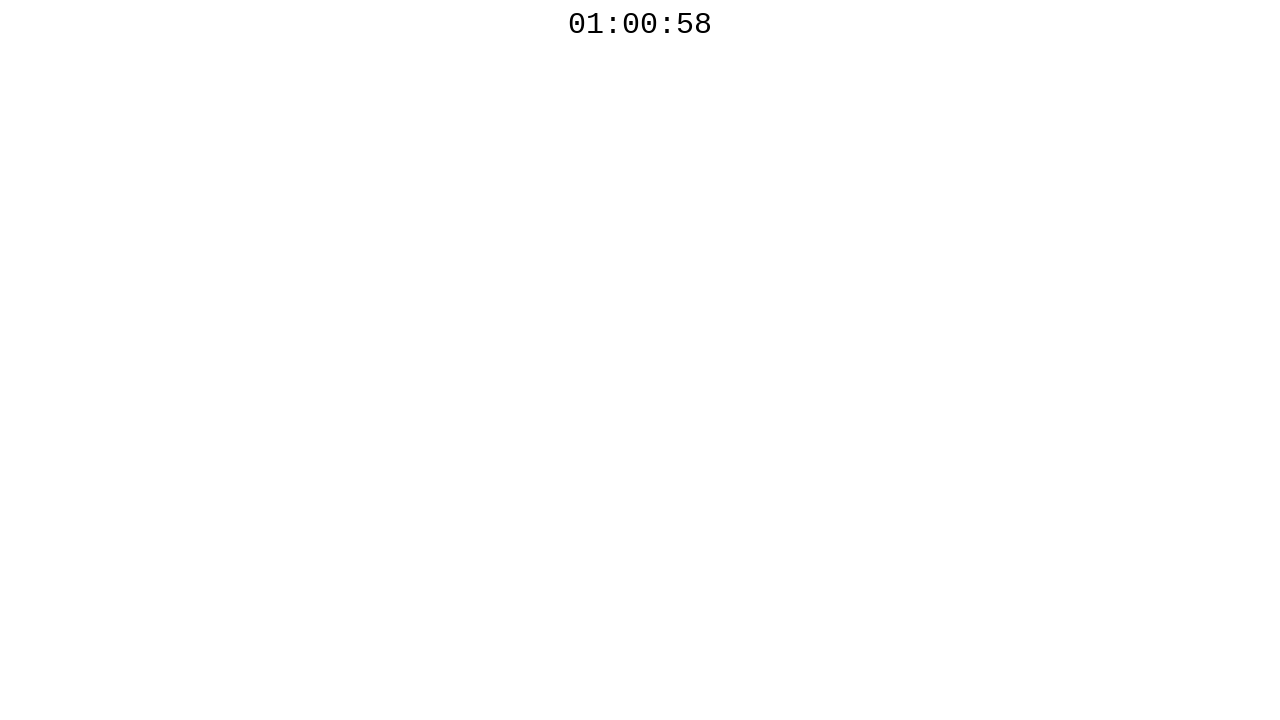